Tests a math form submission by reading a value from the page, calculating a mathematical result (log of absolute value of 12*sin(x)), entering the answer, checking required checkboxes, and submitting the form.

Starting URL: http://suninjuly.github.io/math.html

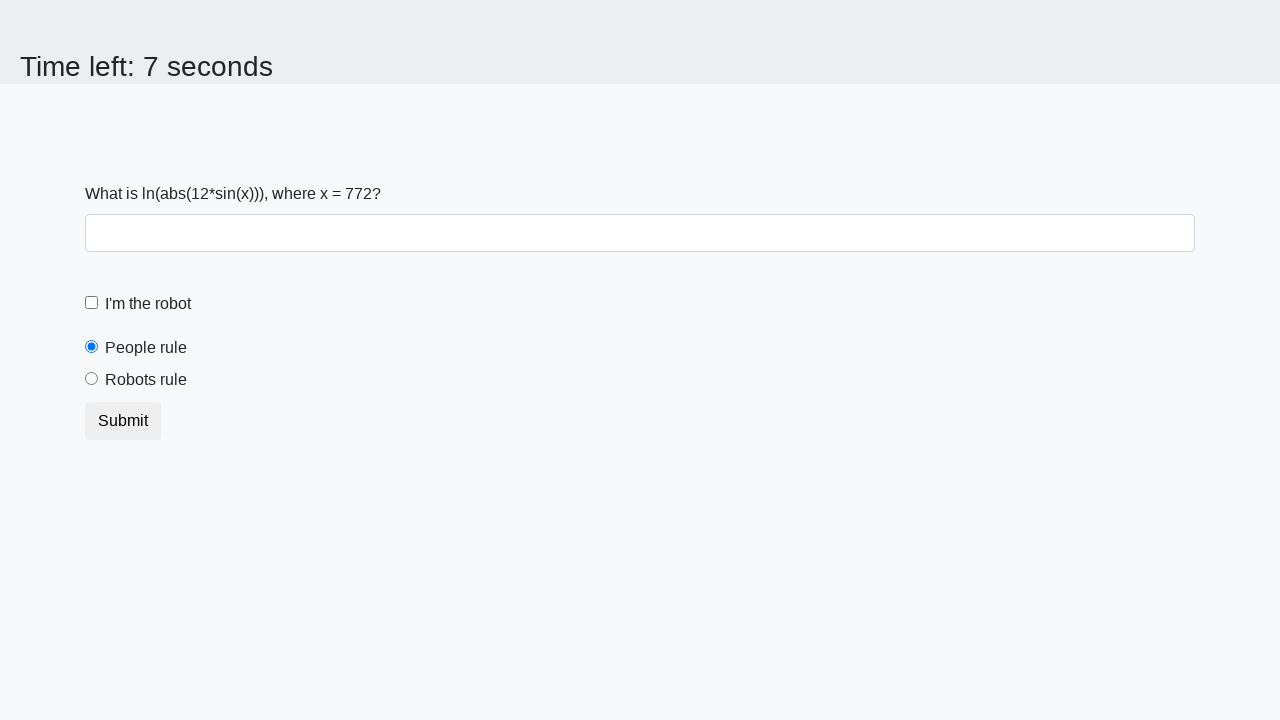

Located and read the input value from #input_value element
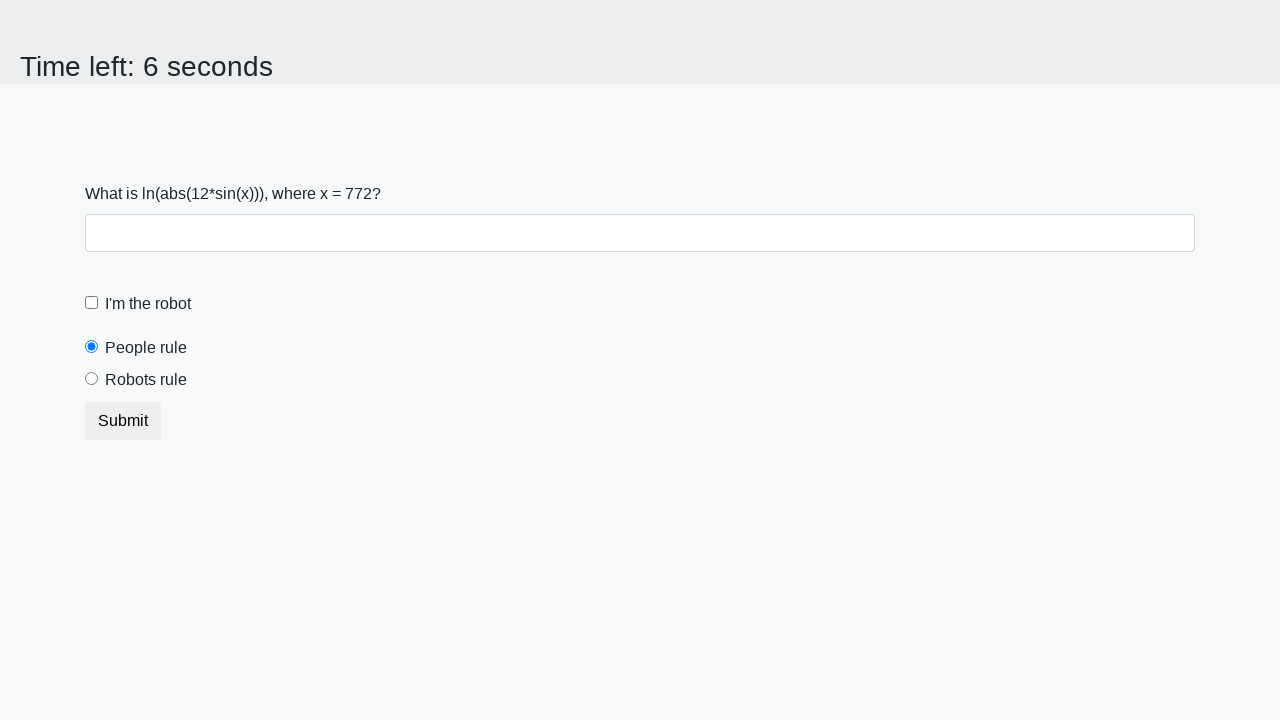

Calculated math formula result: log(abs(12*sin(772))) = 2.182638841352814
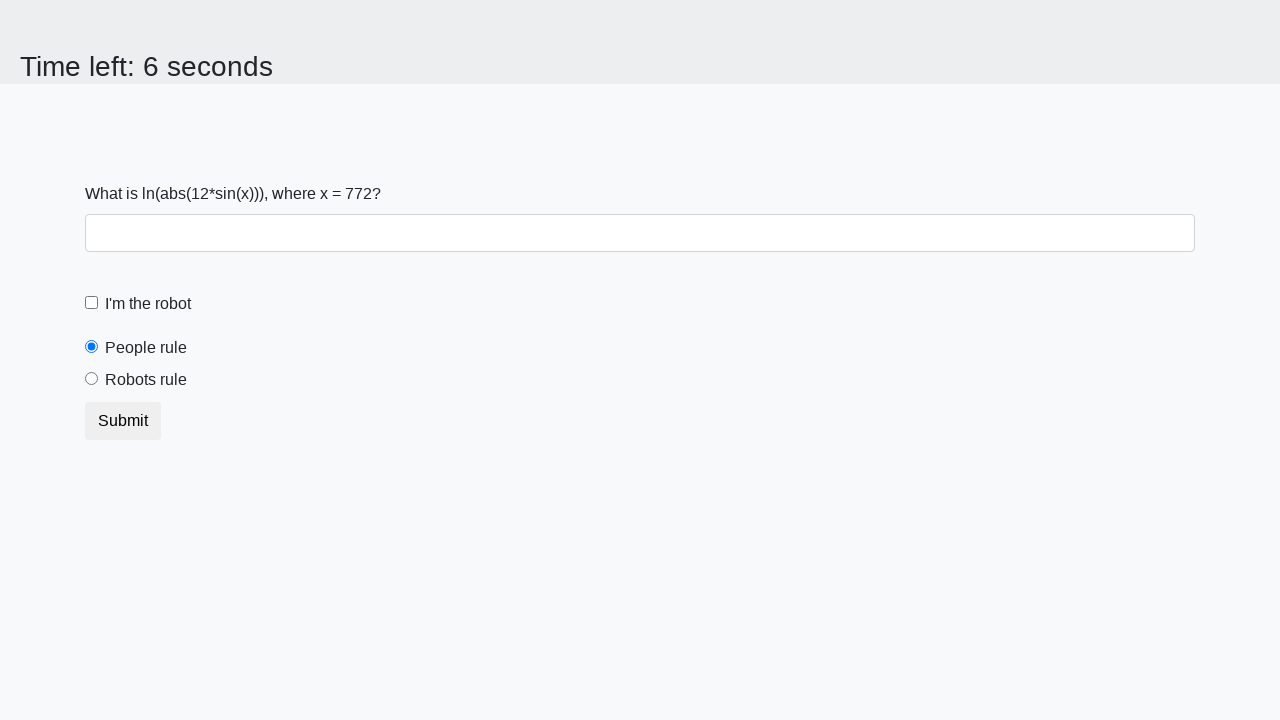

Entered calculated answer '2.182638841352814' into #answer field on #answer
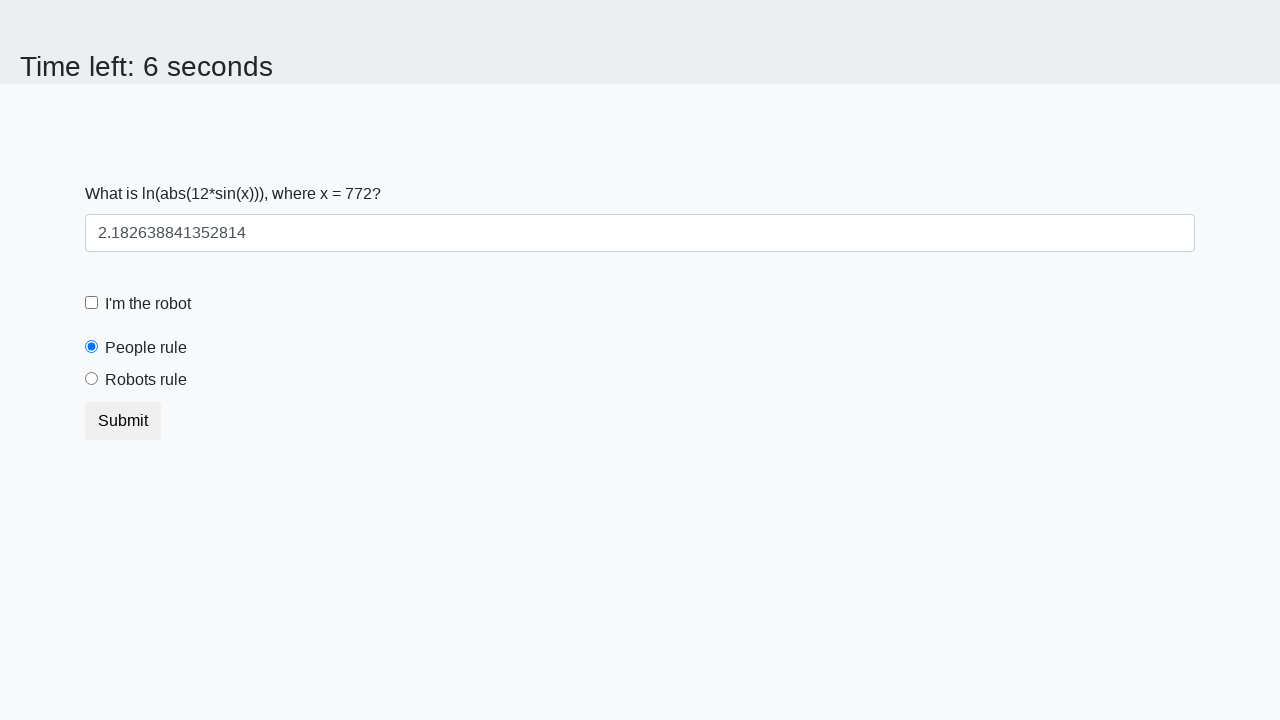

Clicked #robotCheckbox to check it at (92, 303) on #robotCheckbox
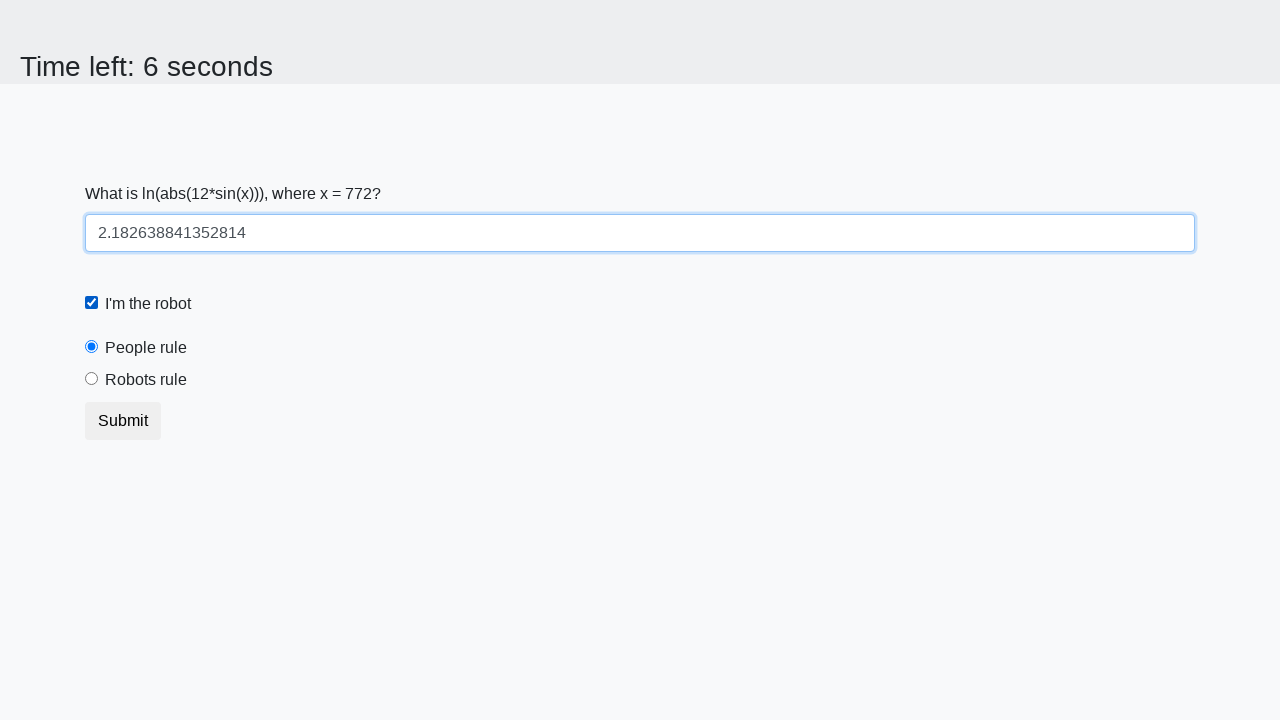

Clicked #robotsRule checkbox to check it at (92, 379) on #robotsRule
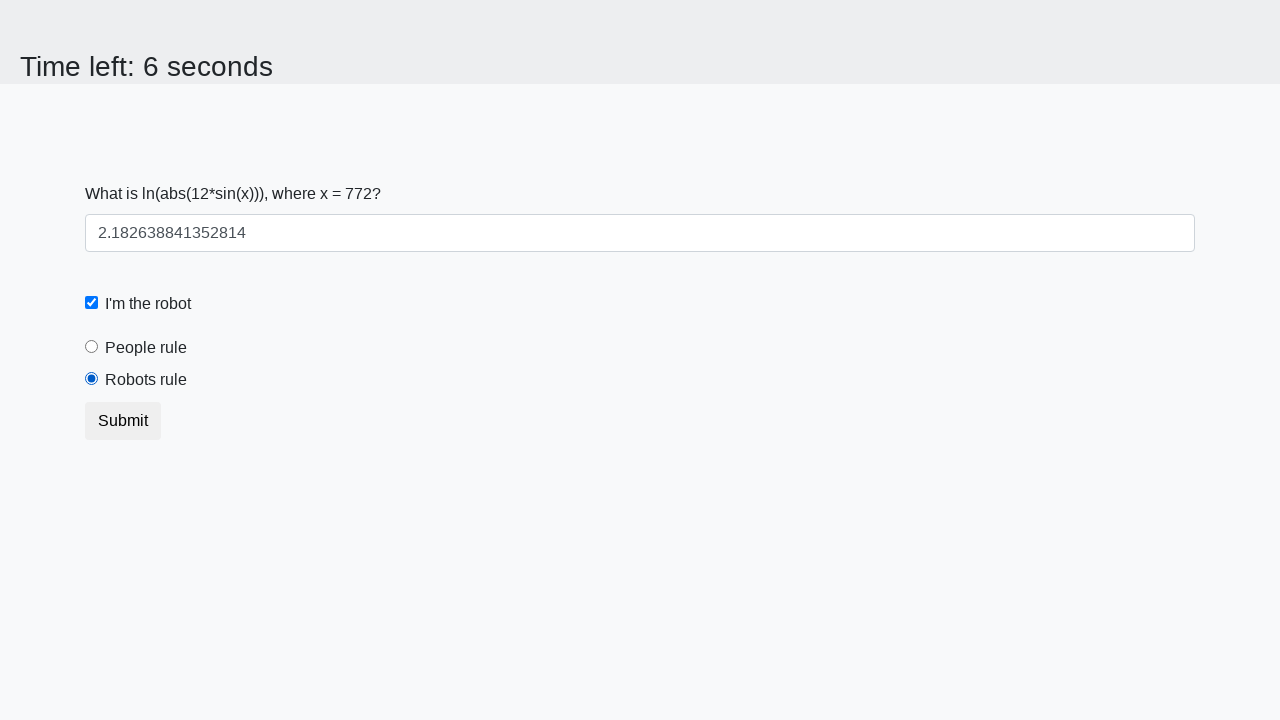

Clicked submit button to submit the form at (123, 421) on button.btn
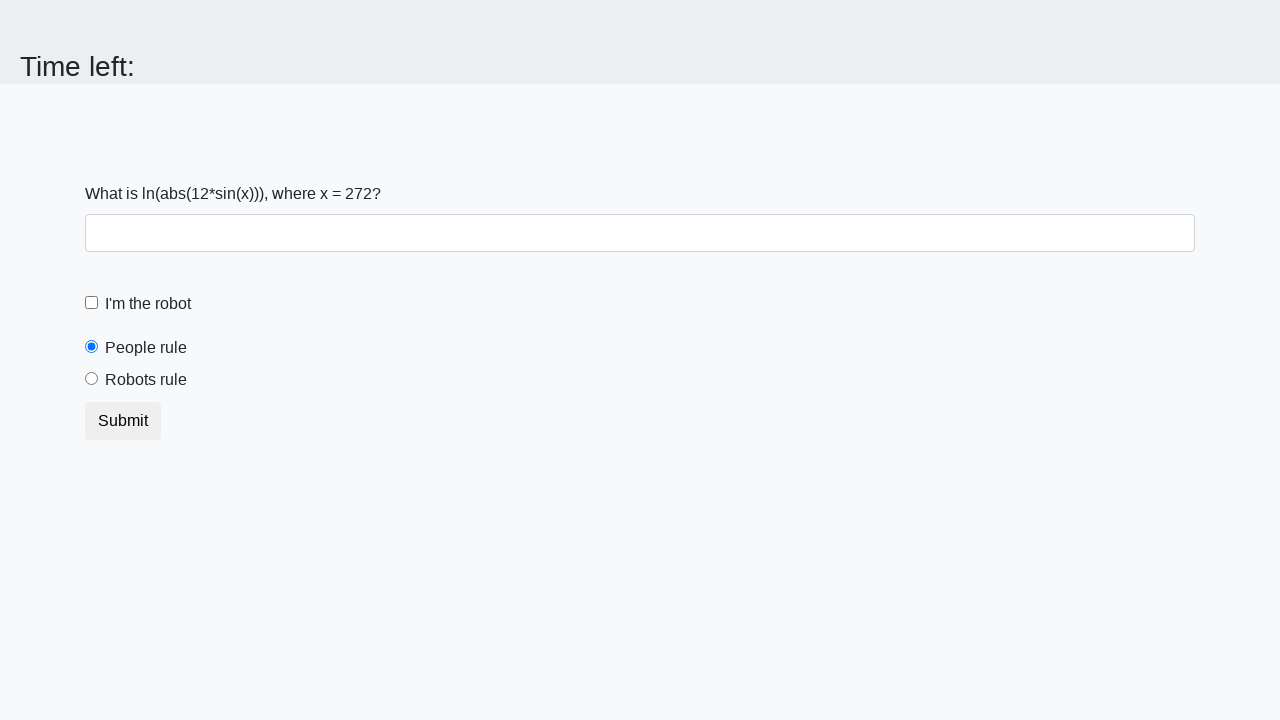

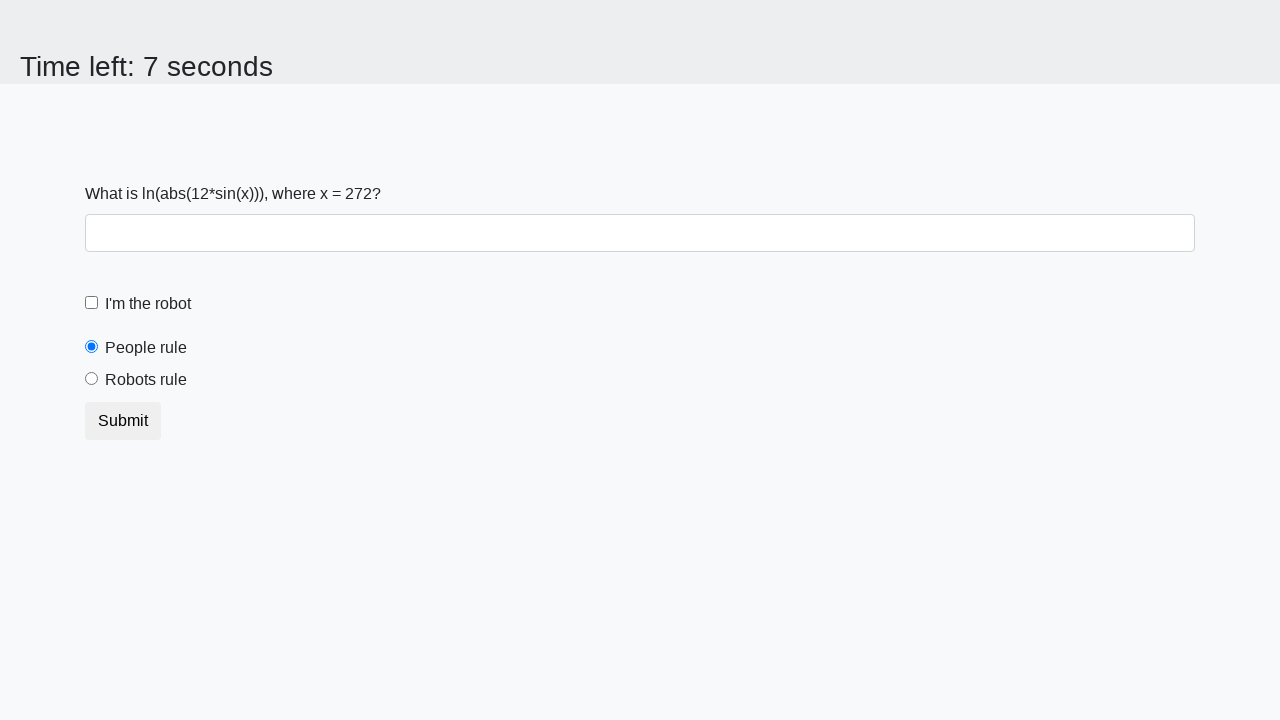